Tests tooltip functionality by hovering over an element inside an iframe and reading the tooltip text

Starting URL: https://jqueryui.com/tooltip/

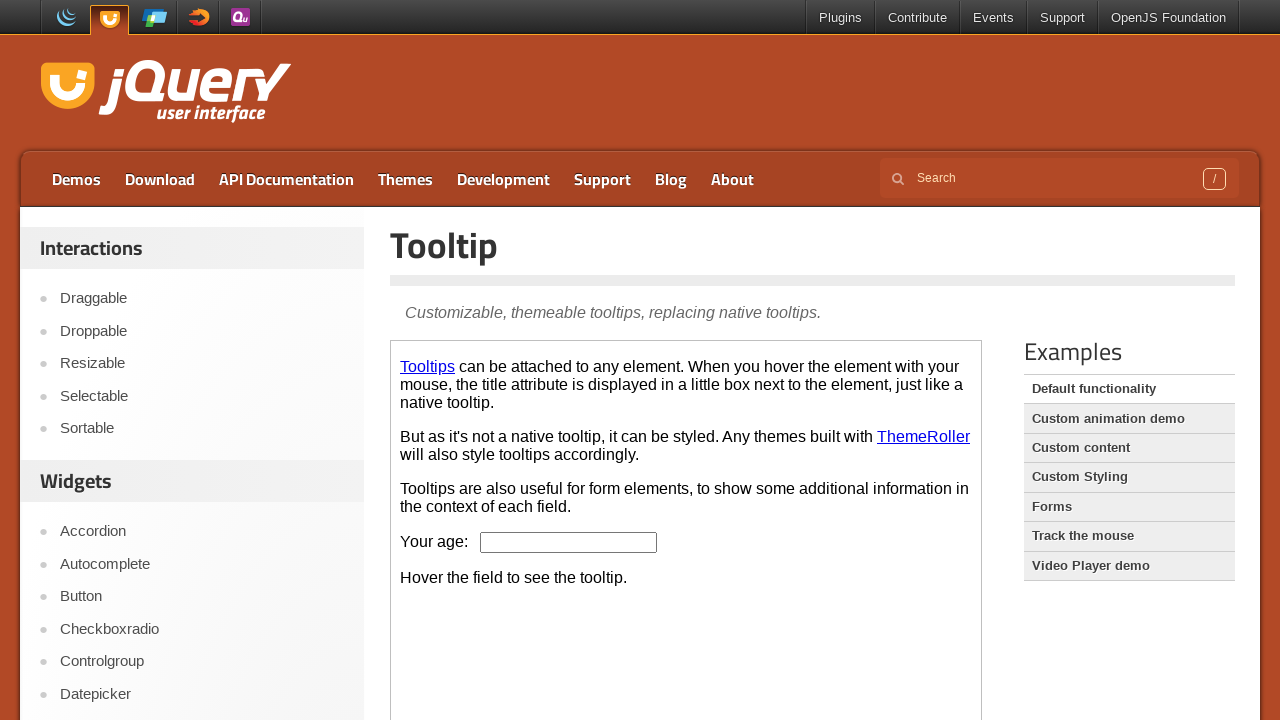

Navigated to jQuery UI tooltip demo page
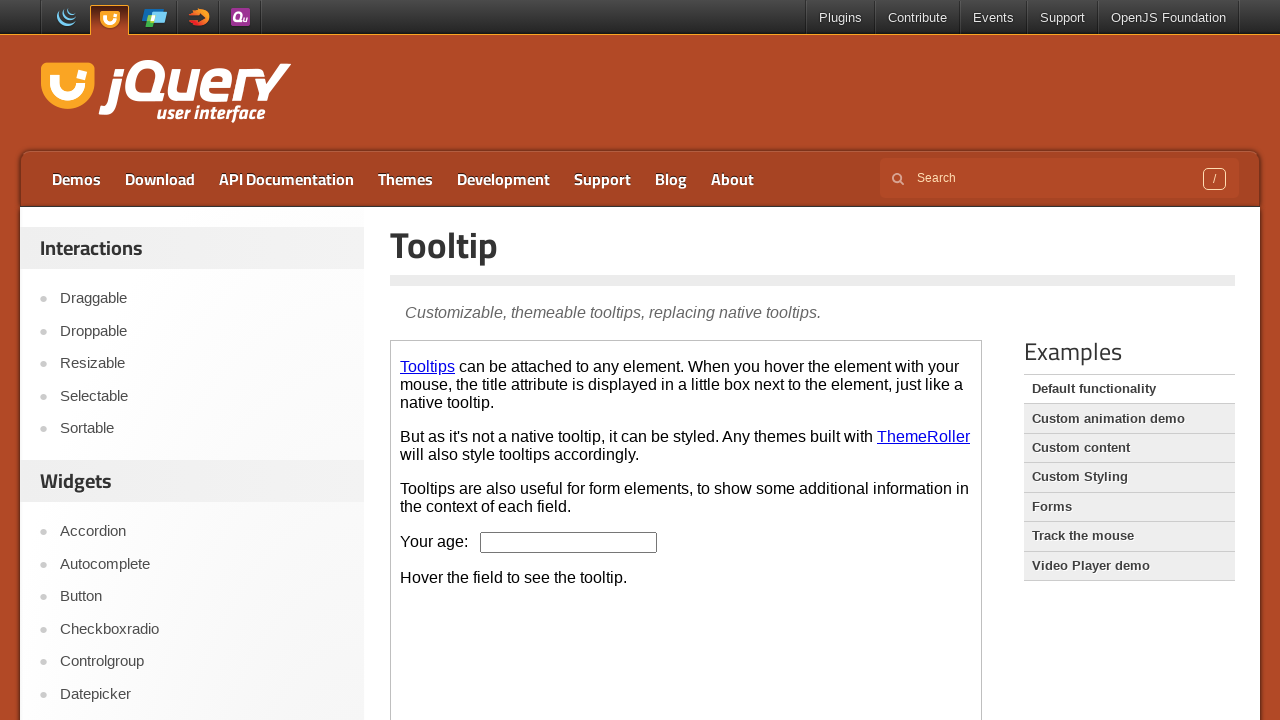

Located iframe containing tooltip demo
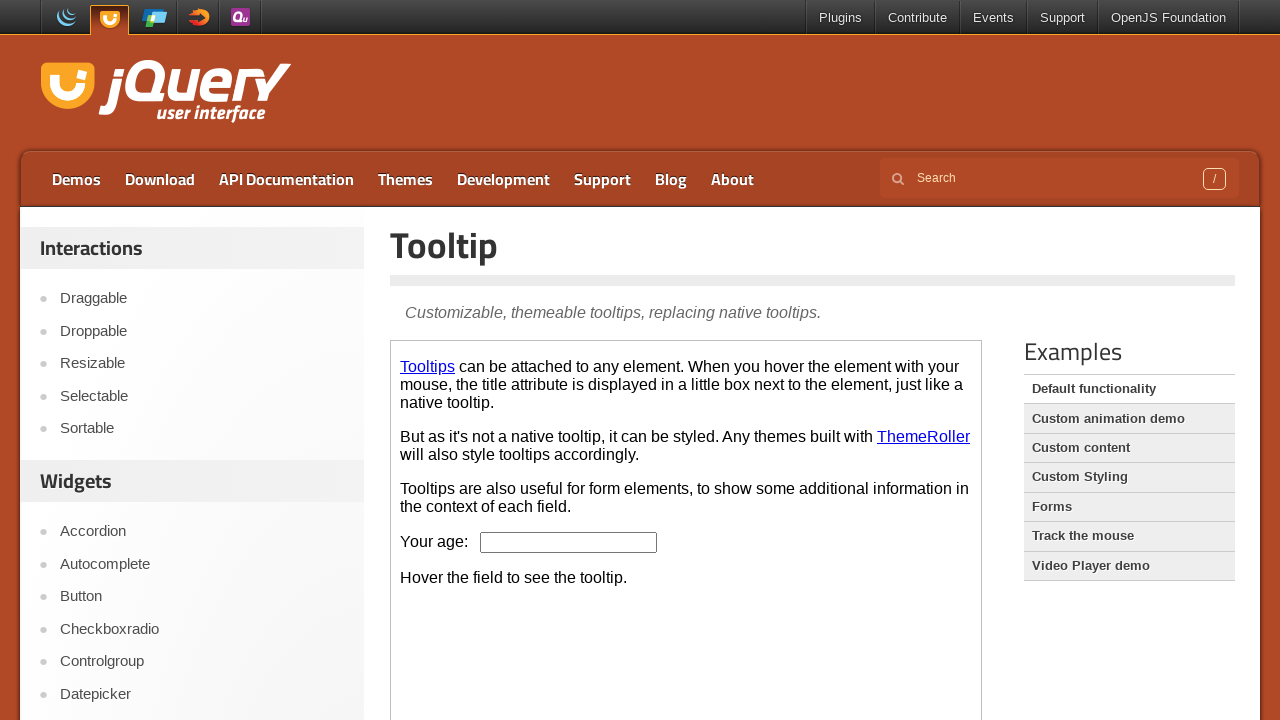

Located age input box in iframe
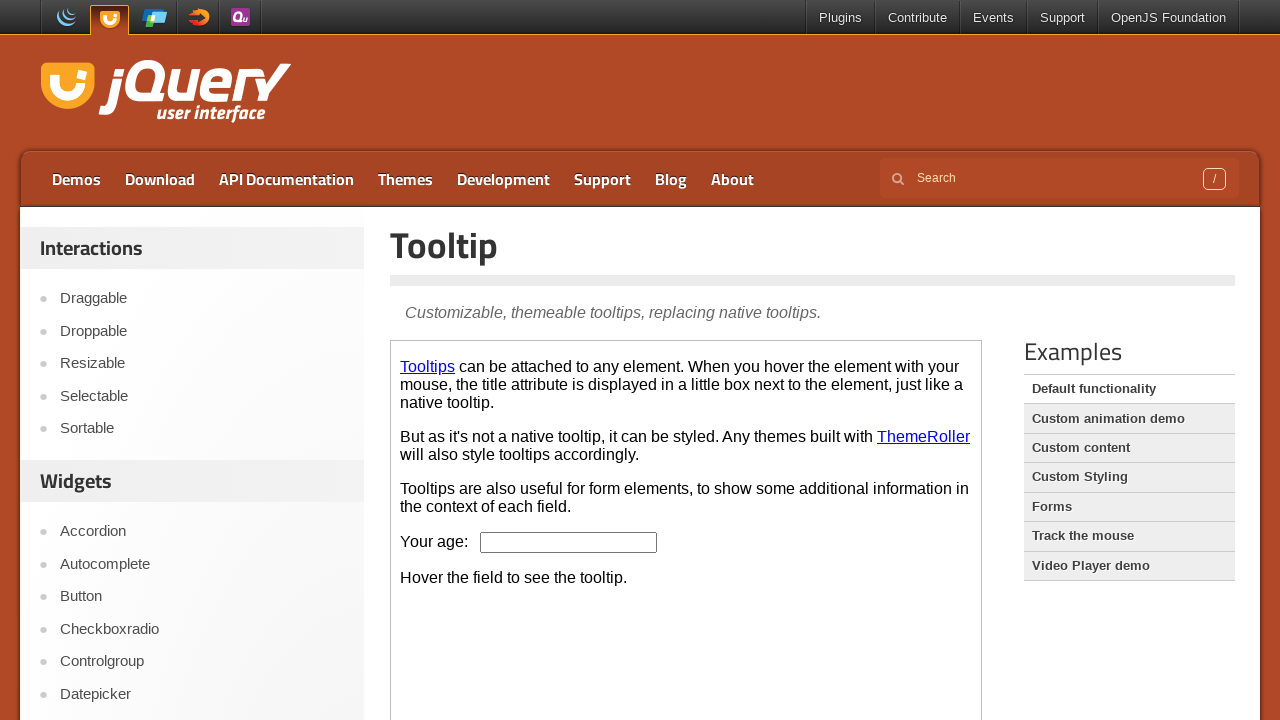

Hovered over age input box to trigger tooltip at (569, 542) on .demo-frame >> internal:control=enter-frame >> #age
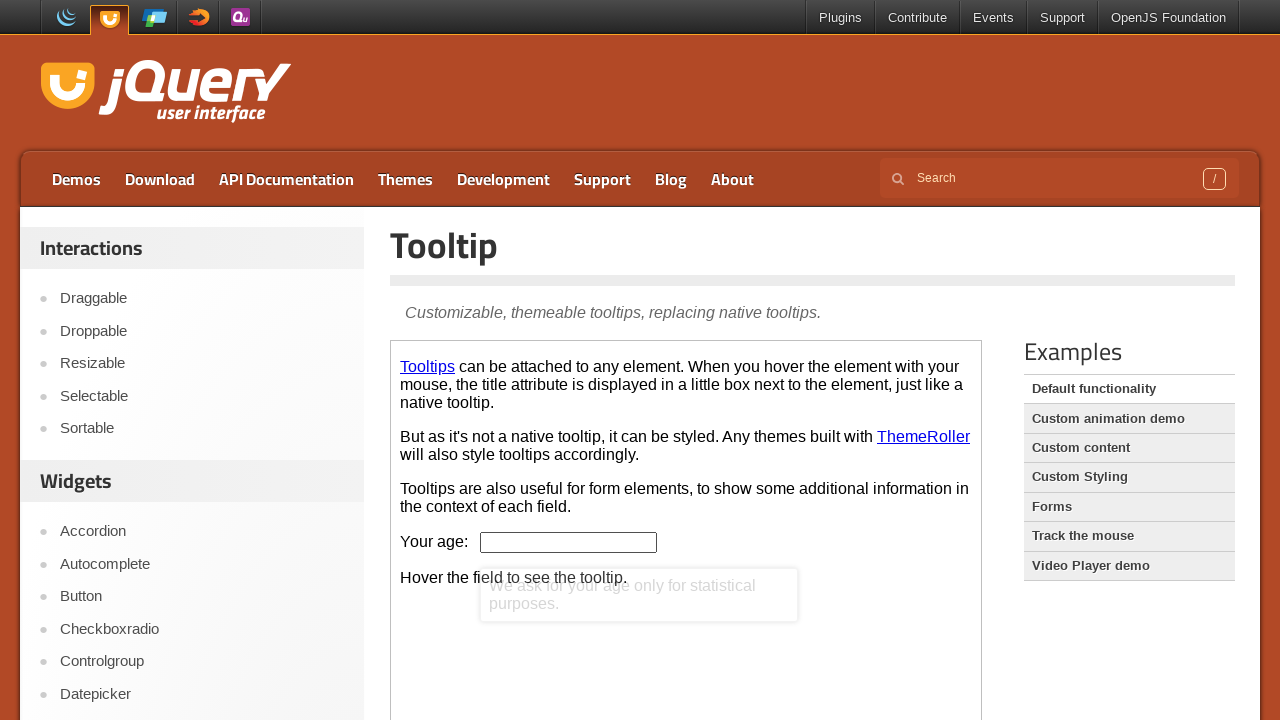

Located tooltip content element
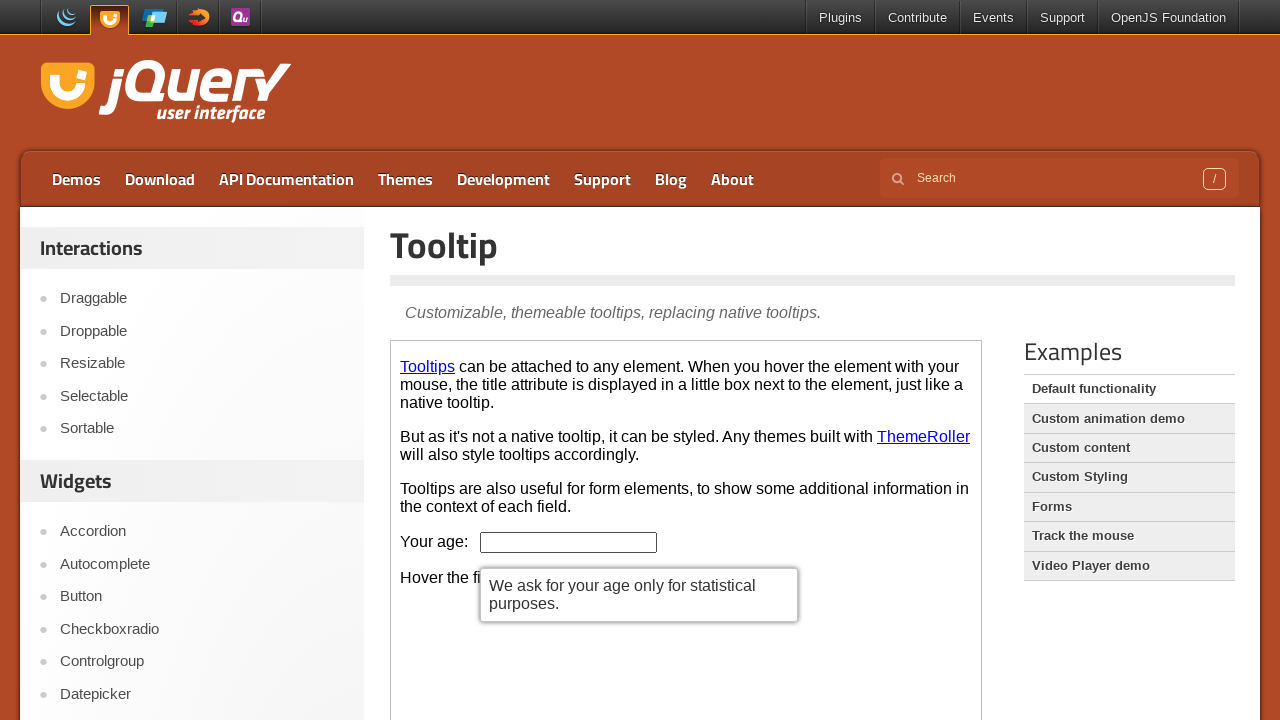

Retrieved tooltip text: 'We ask for your age only for statistical purposes.'
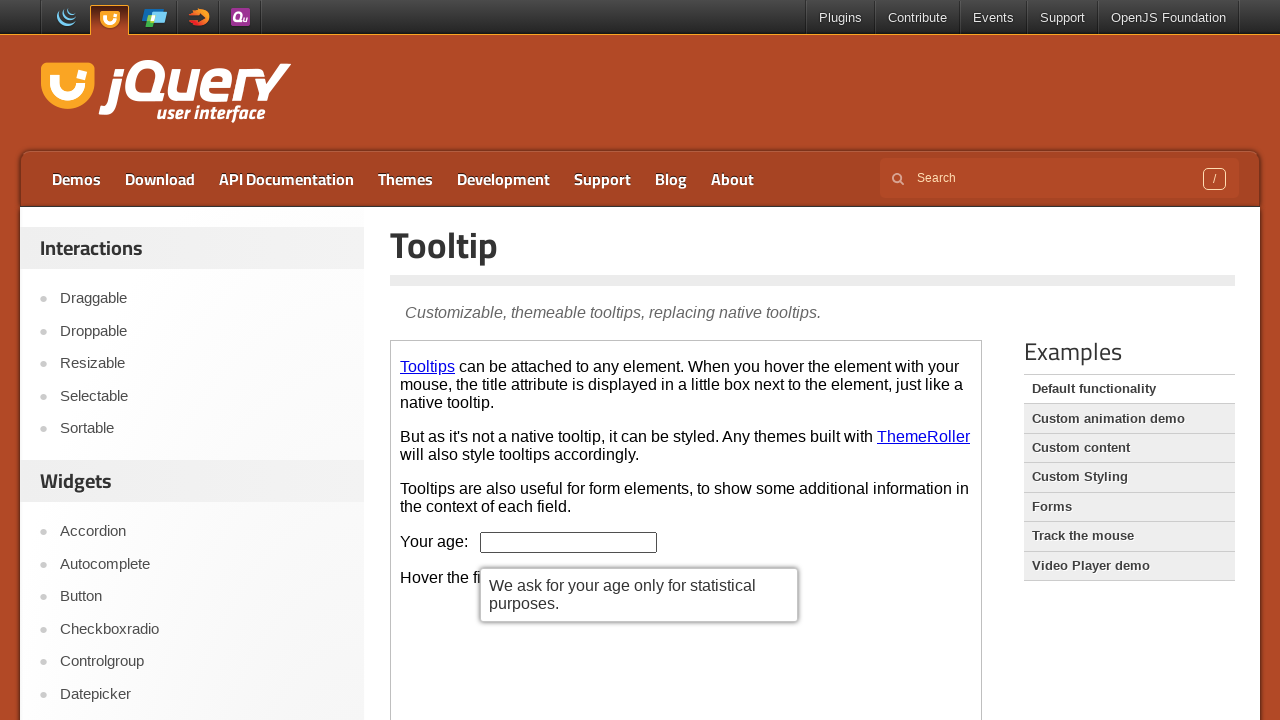

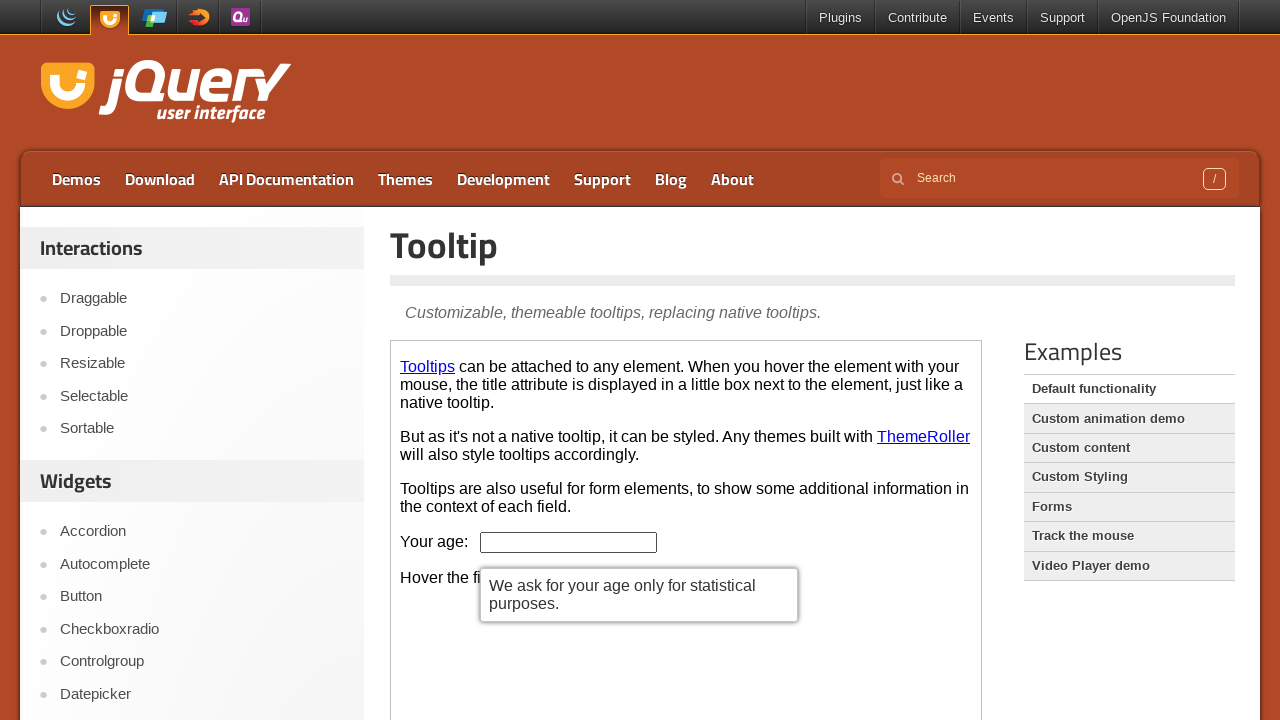